Tests a registration form by filling in first name, second name, and email fields, then submitting the form and verifying the success message.

Starting URL: http://suninjuly.github.io/registration1.html

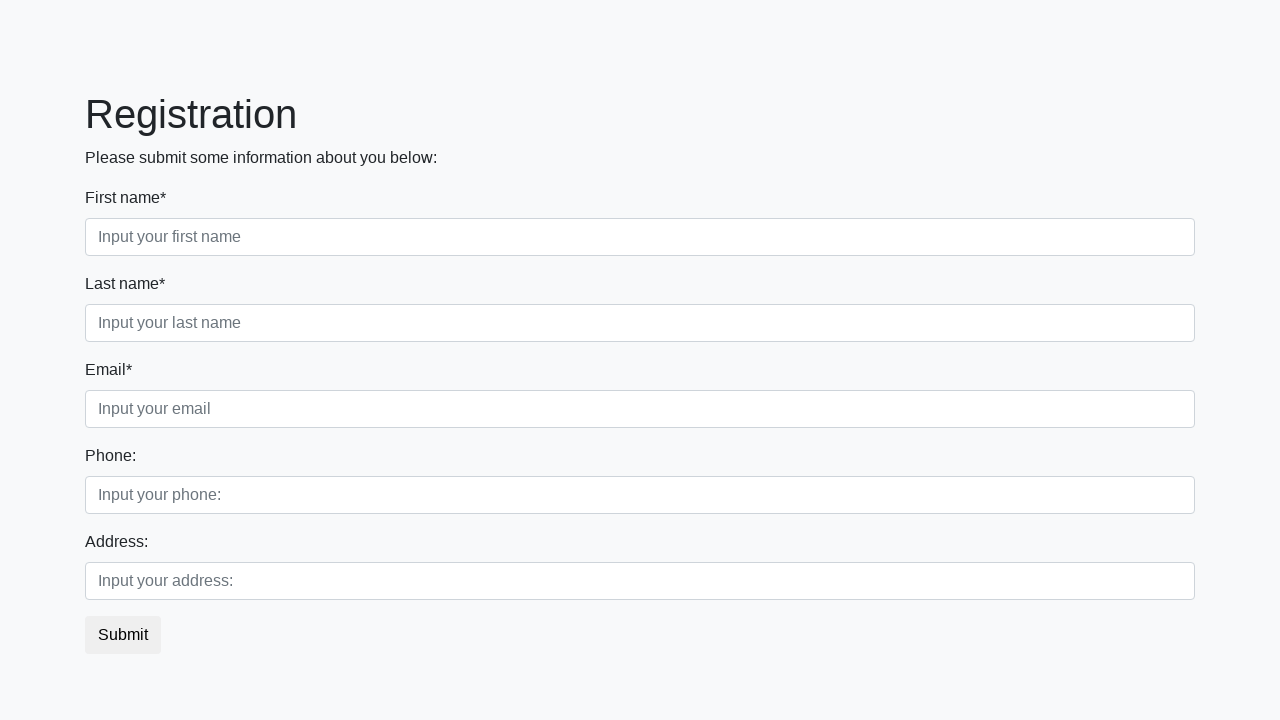

Navigated to registration form page
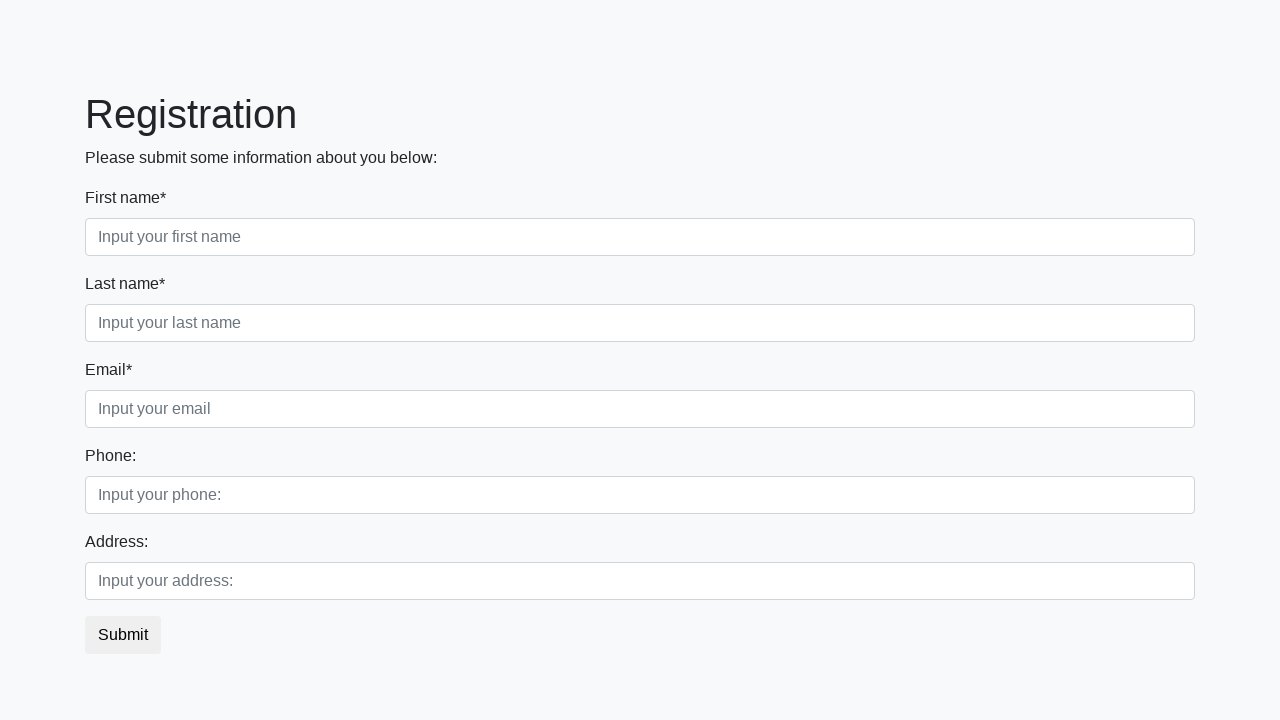

Filled first name field with 'John' on .first_block .first
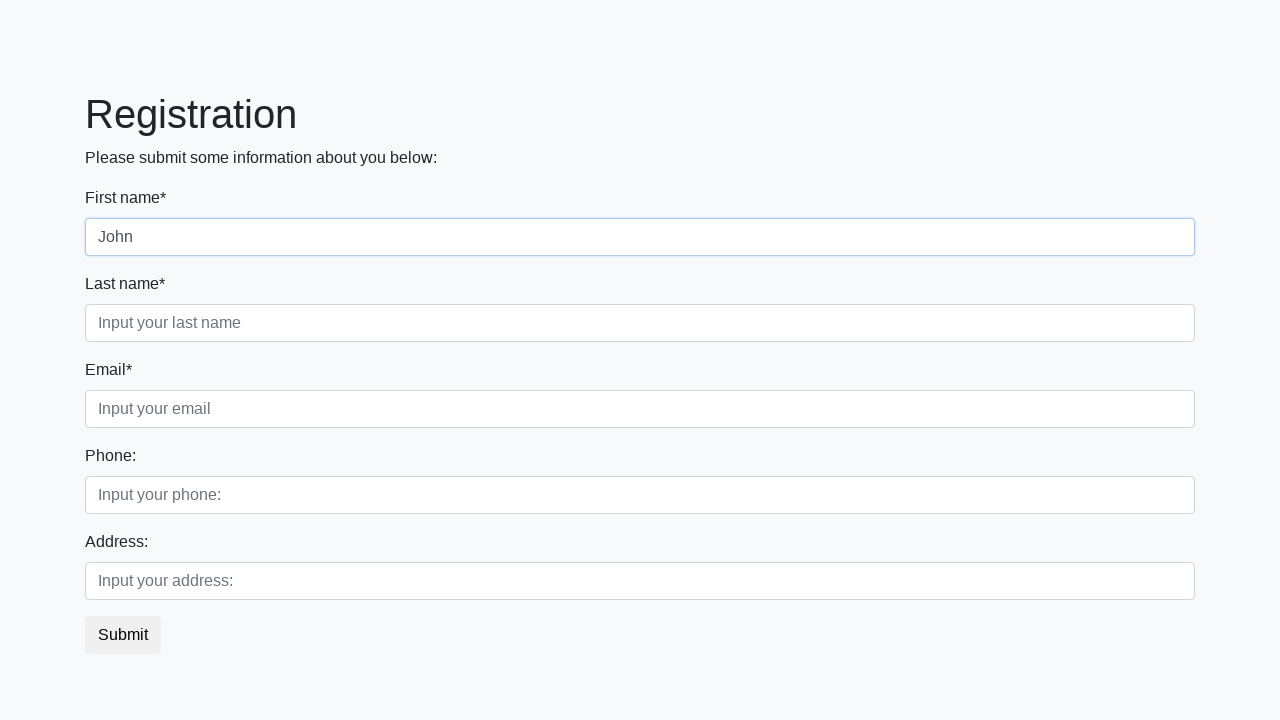

Filled second name field with 'Smith' on .first_block .second
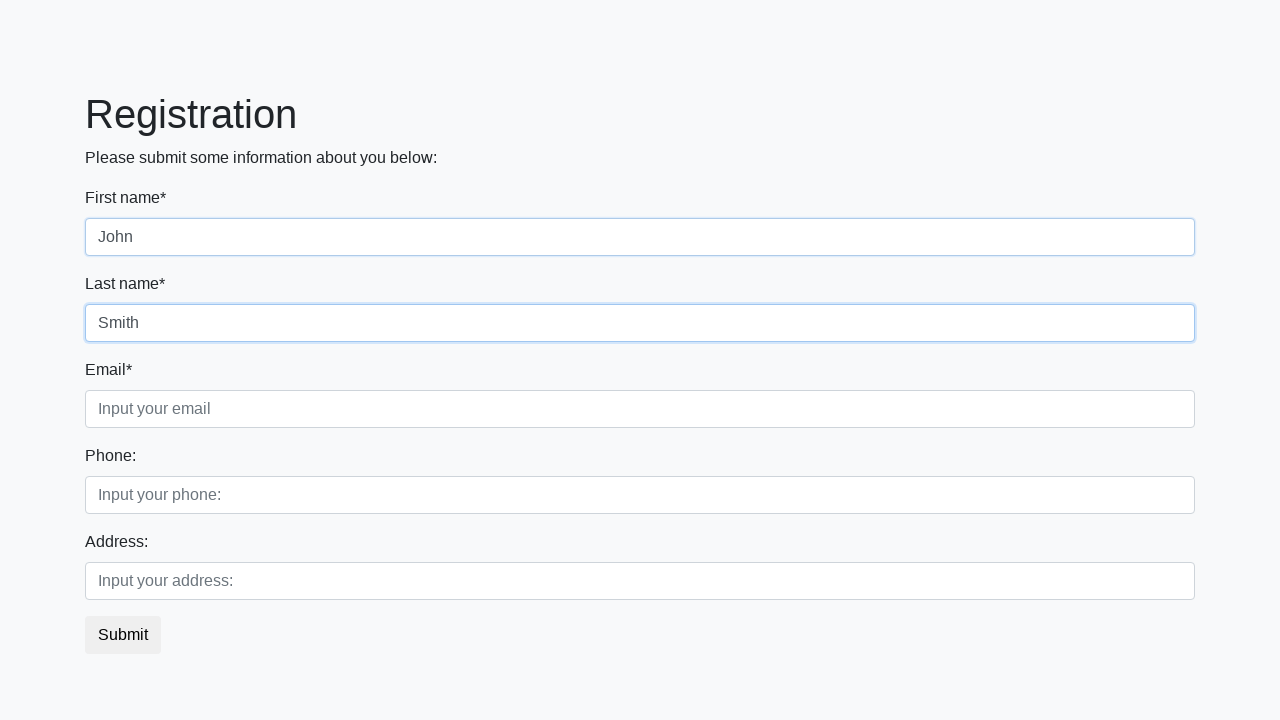

Filled email field with 'john.smith@example.com' on .first_block .third
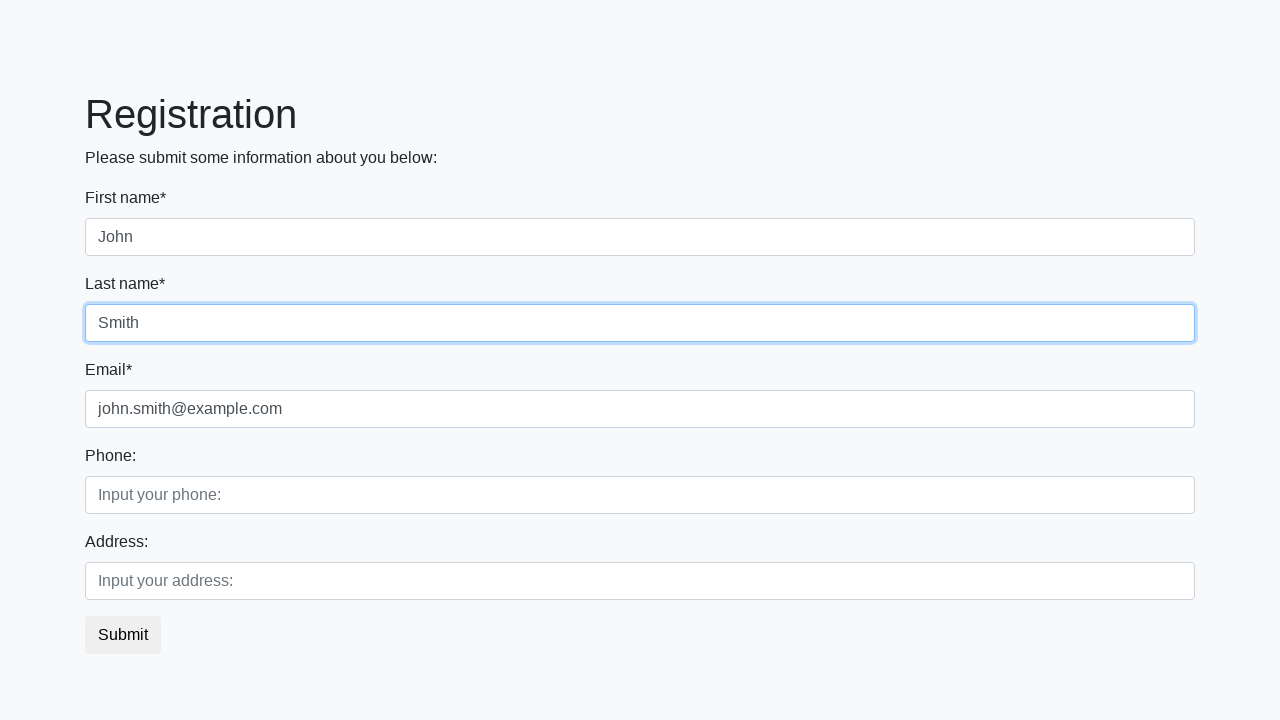

Clicked submit button to register at (123, 635) on button.btn
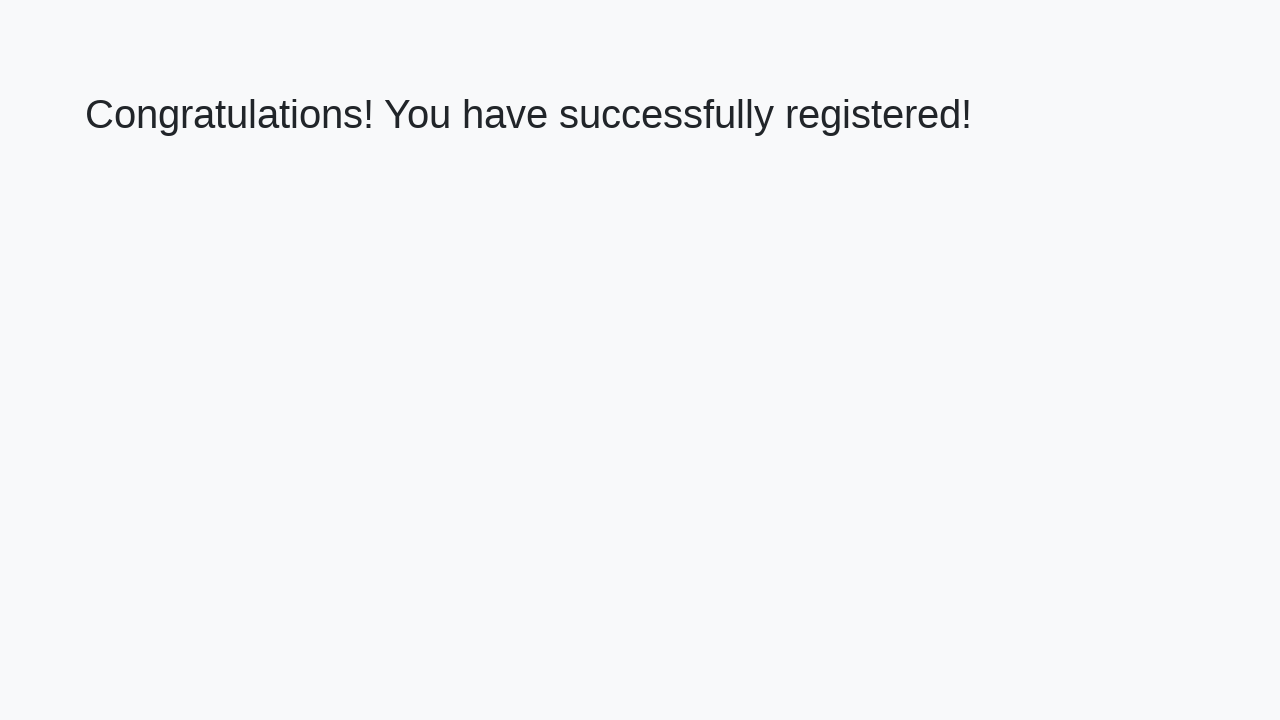

Success message heading loaded
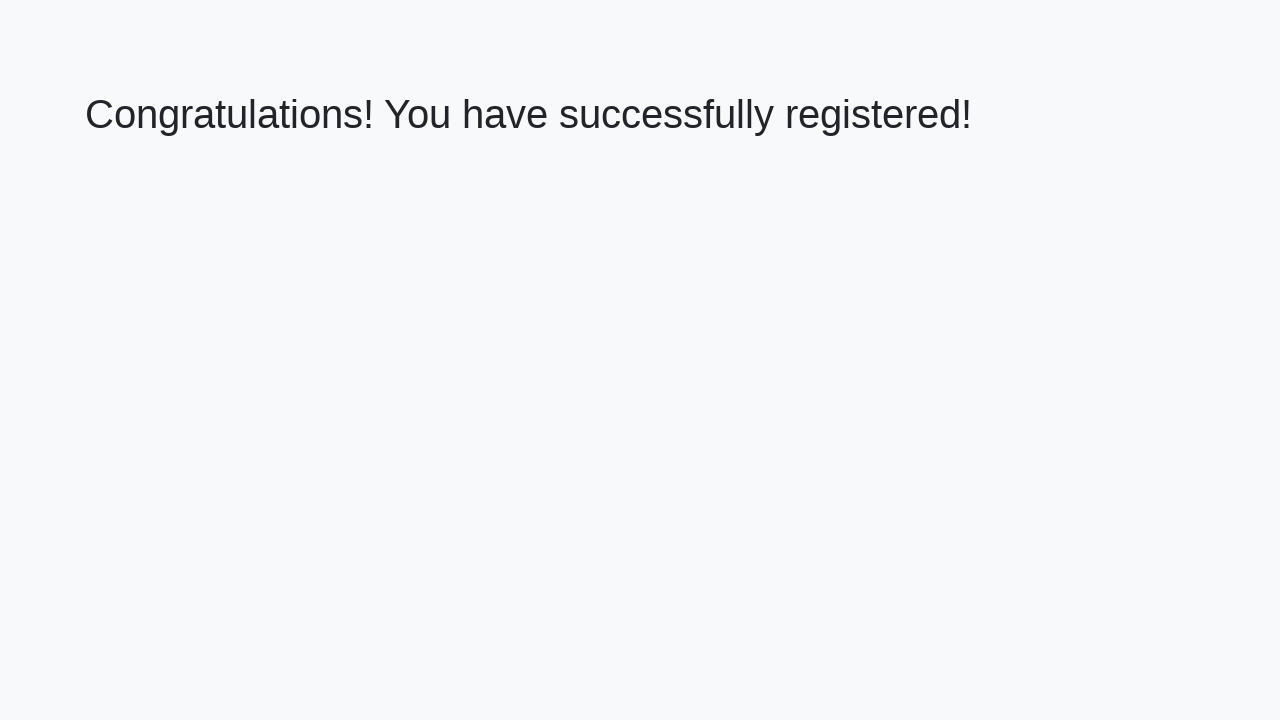

Retrieved success message text
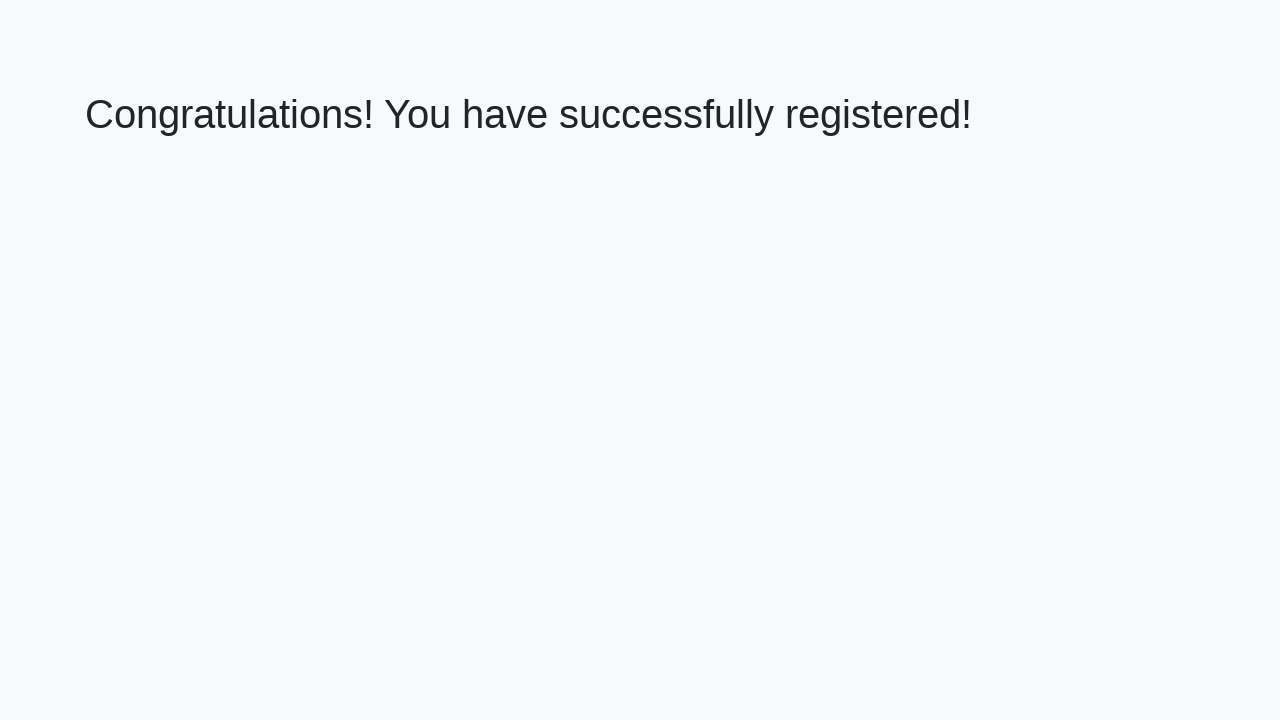

Verified success message: 'Congratulations! You have successfully registered!'
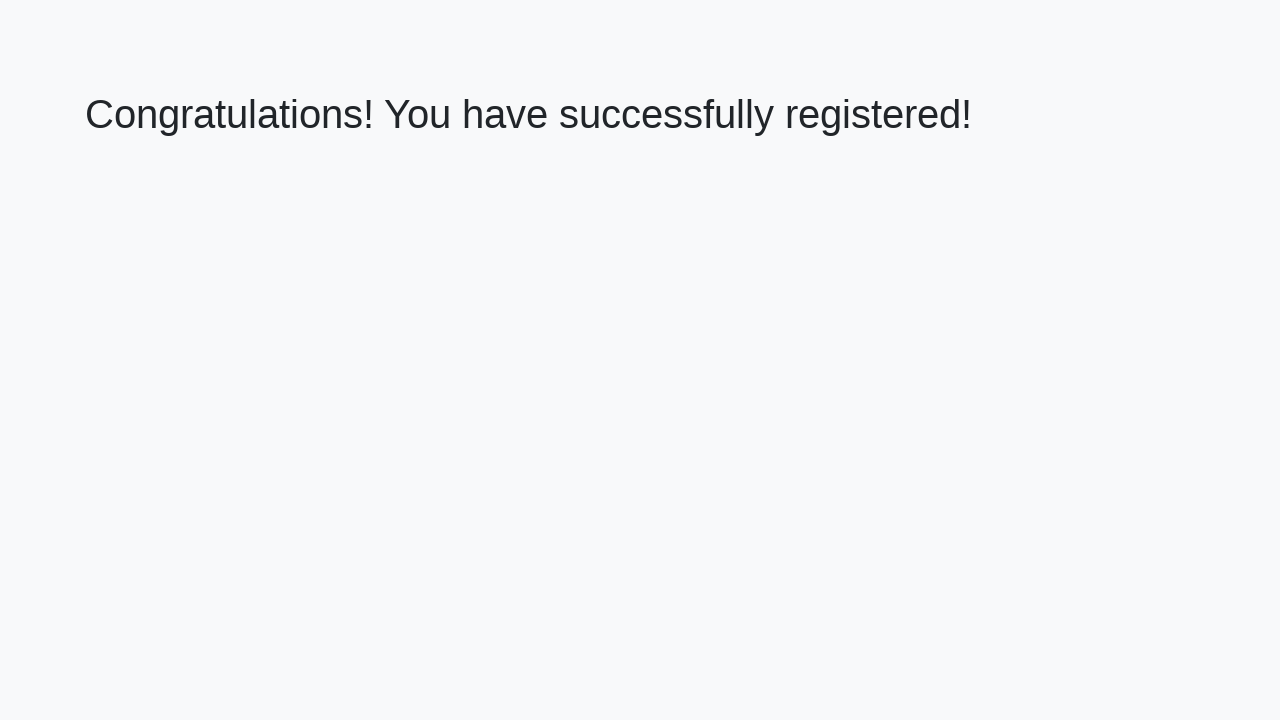

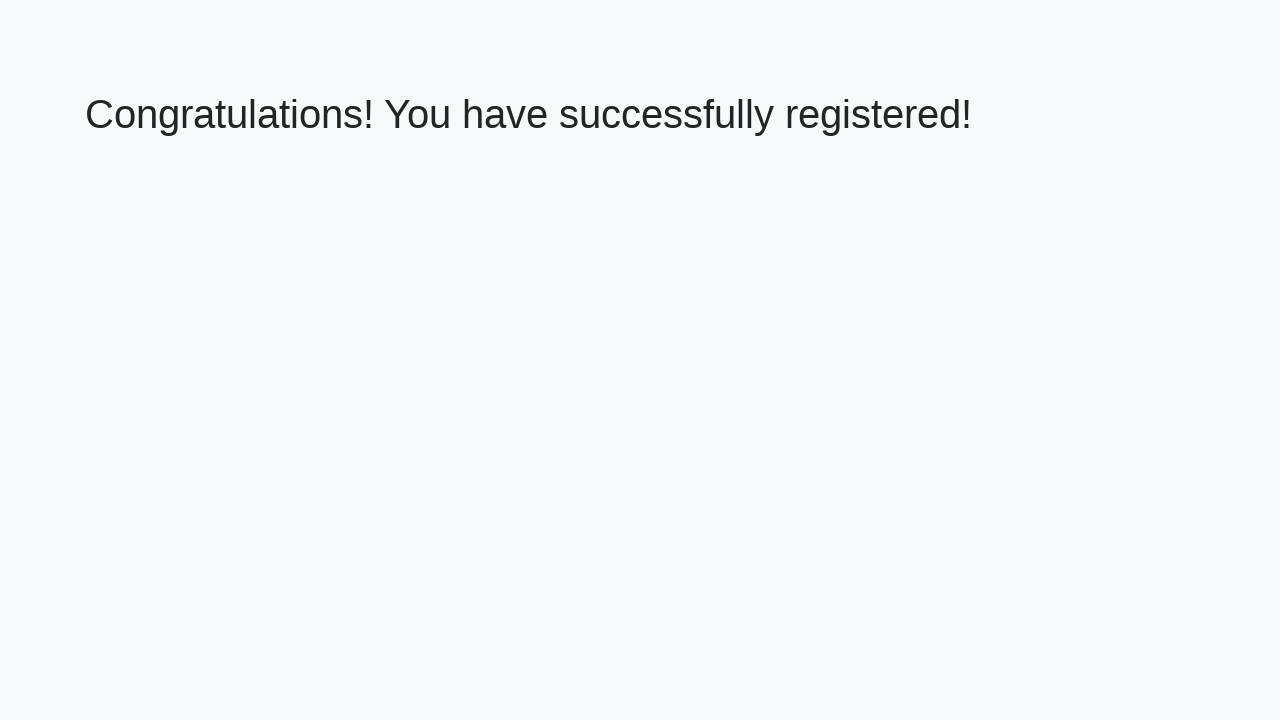